Tests that new todo items are appended to the bottom of the list and the counter shows correct count.

Starting URL: https://demo.playwright.dev/todomvc

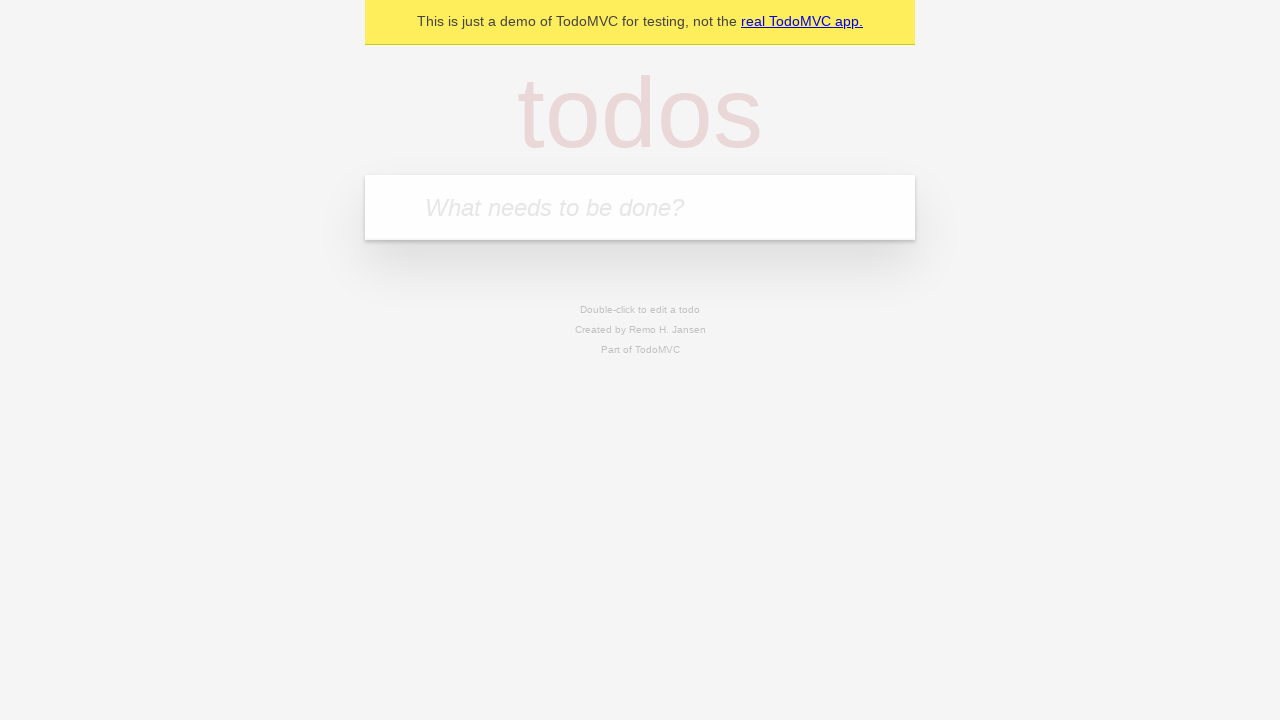

Filled new todo input with 'buy some cheese' on .new-todo
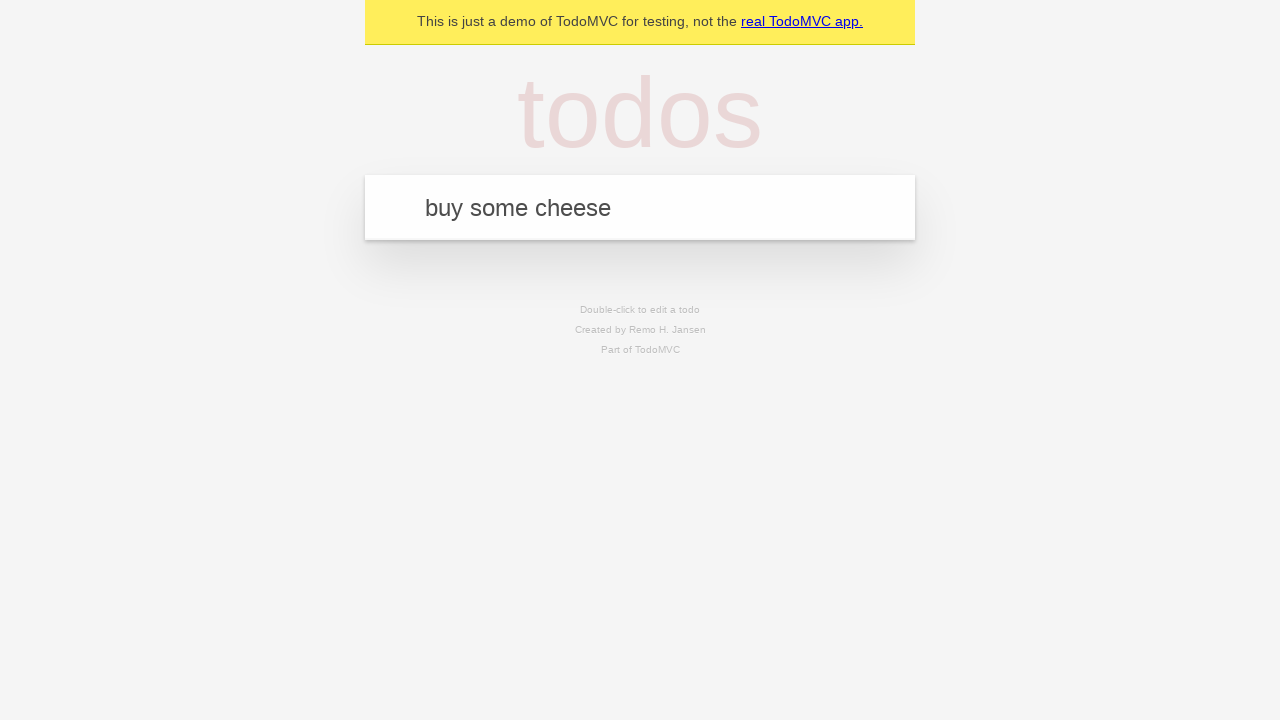

Pressed Enter to add first todo item on .new-todo
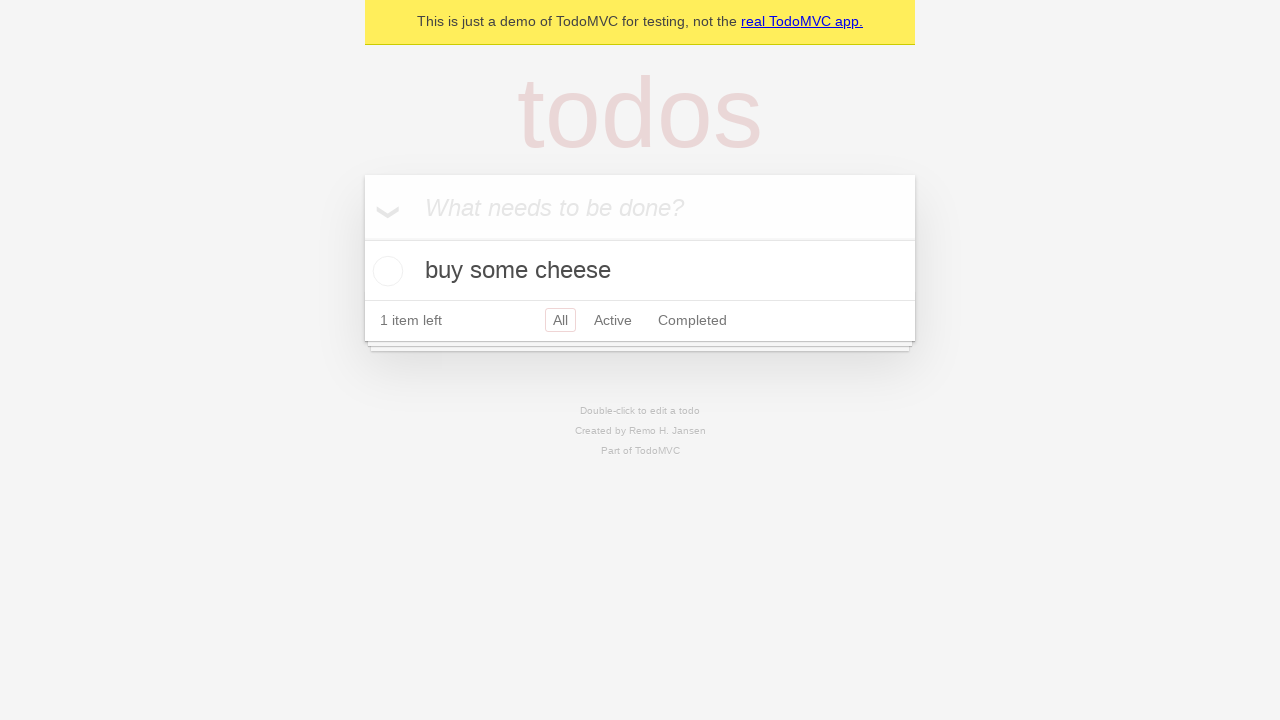

Filled new todo input with 'feed the cat' on .new-todo
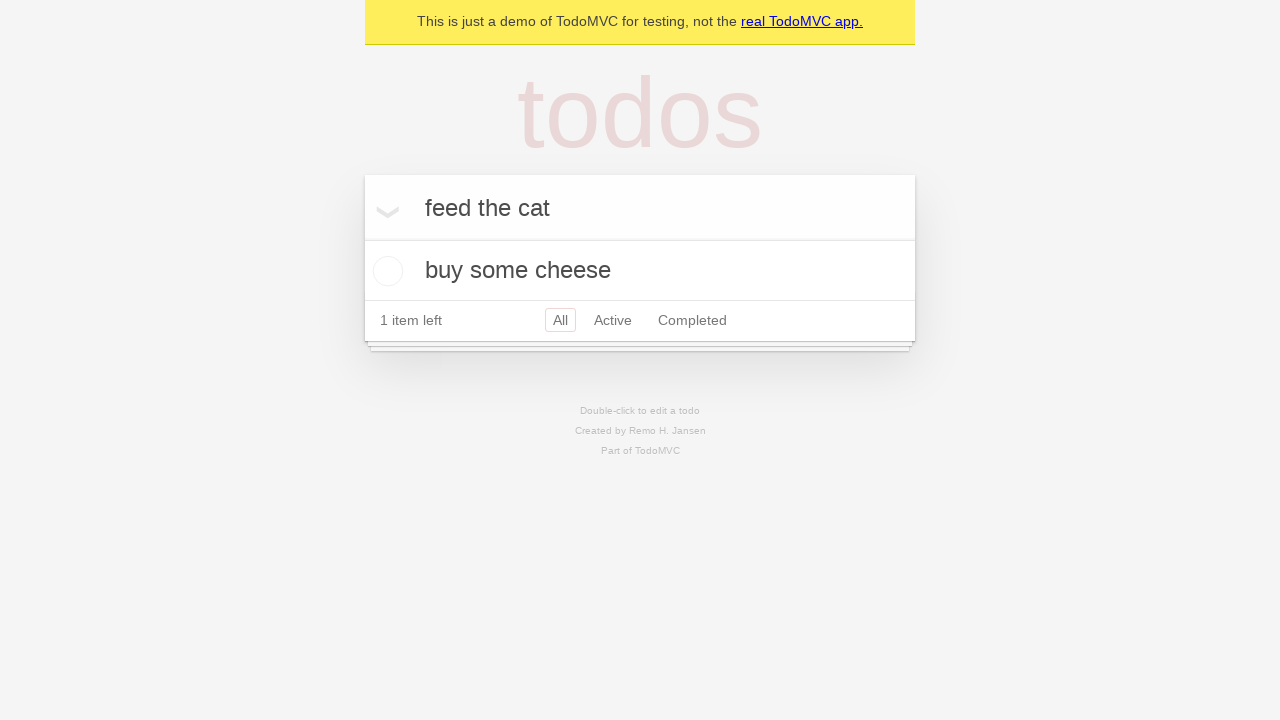

Pressed Enter to add second todo item on .new-todo
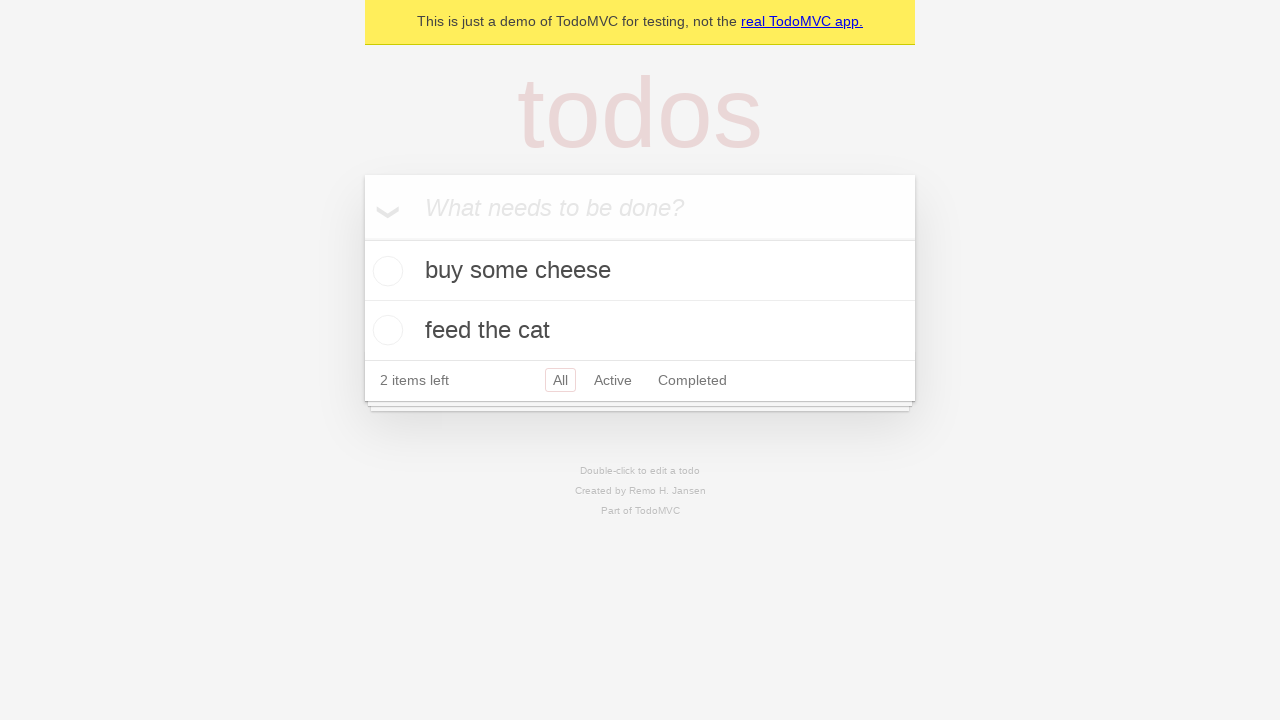

Filled new todo input with 'book a doctors appointment' on .new-todo
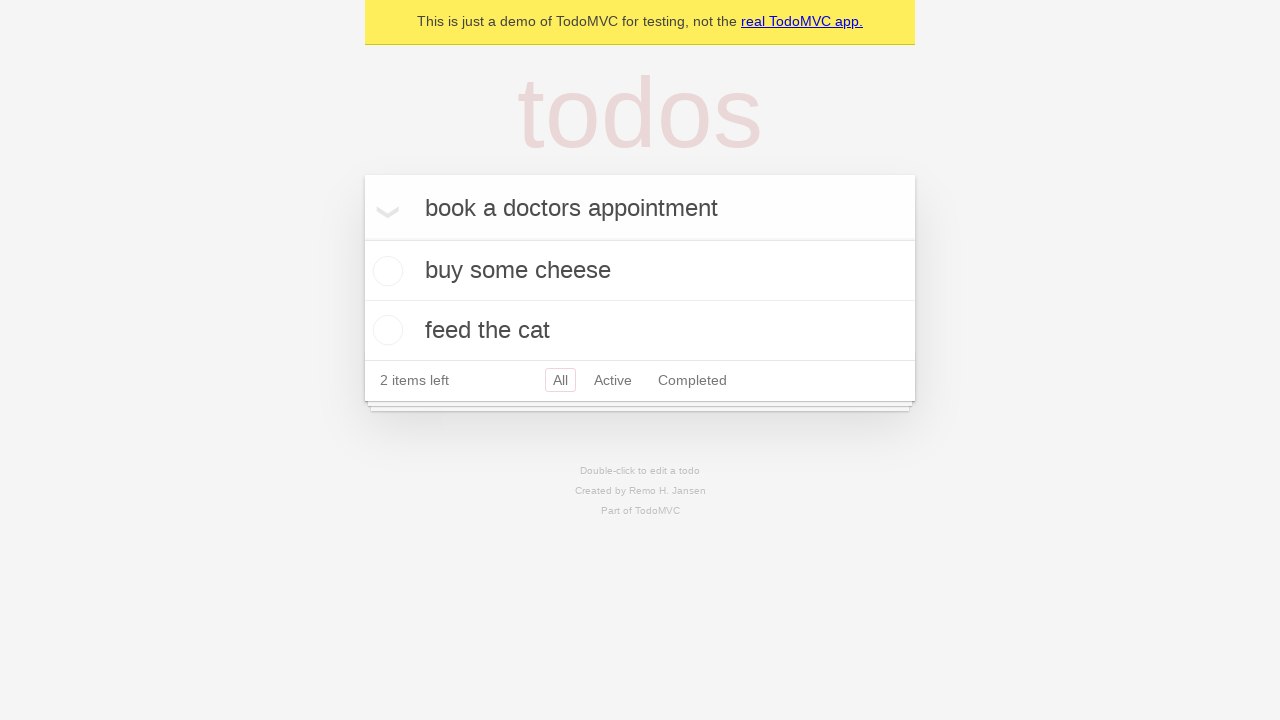

Pressed Enter to add third todo item on .new-todo
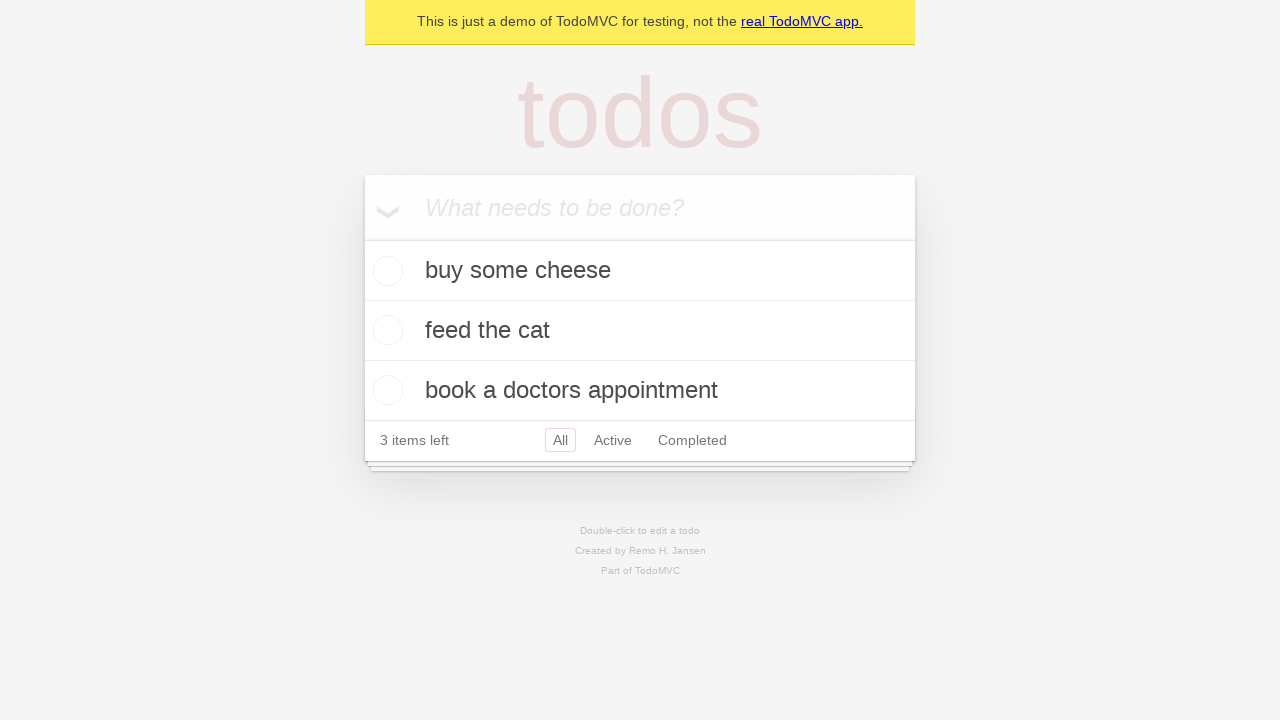

Todo counter element appeared showing correct count
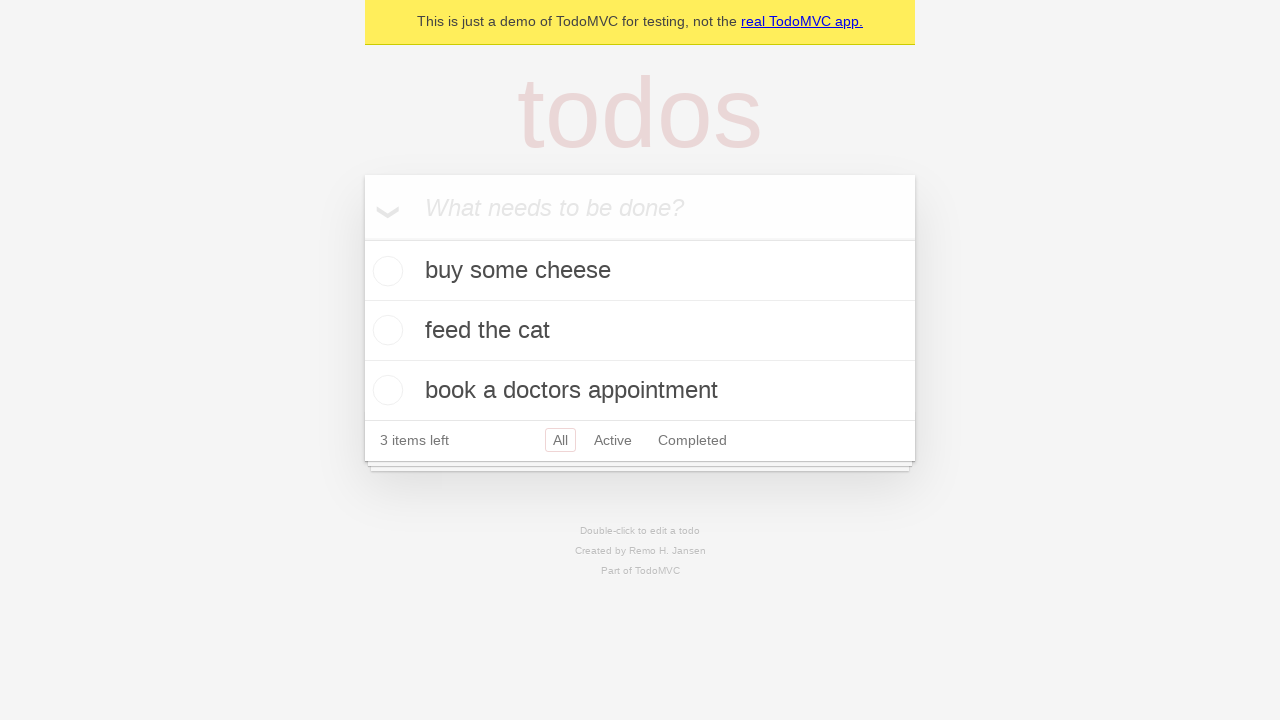

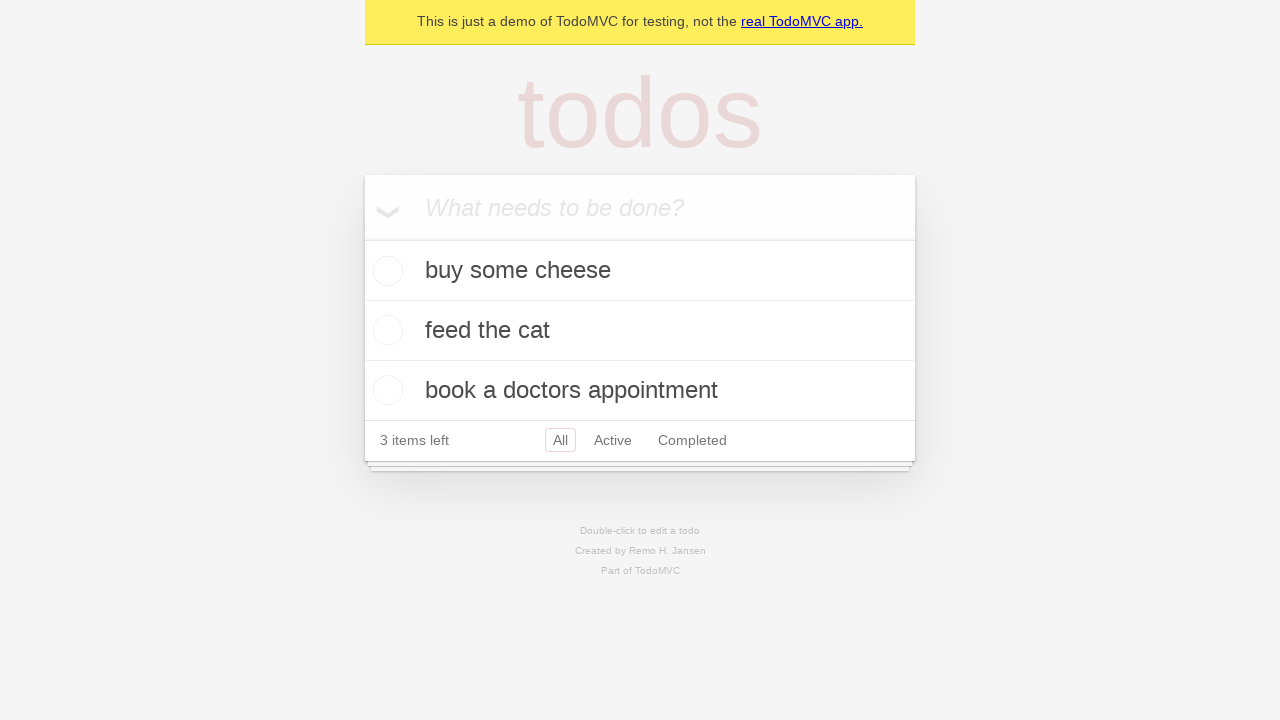